Tests dropdown selection by manually iterating through option elements and clicking on the one with text "Option 1"

Starting URL: https://the-internet.herokuapp.com/dropdown

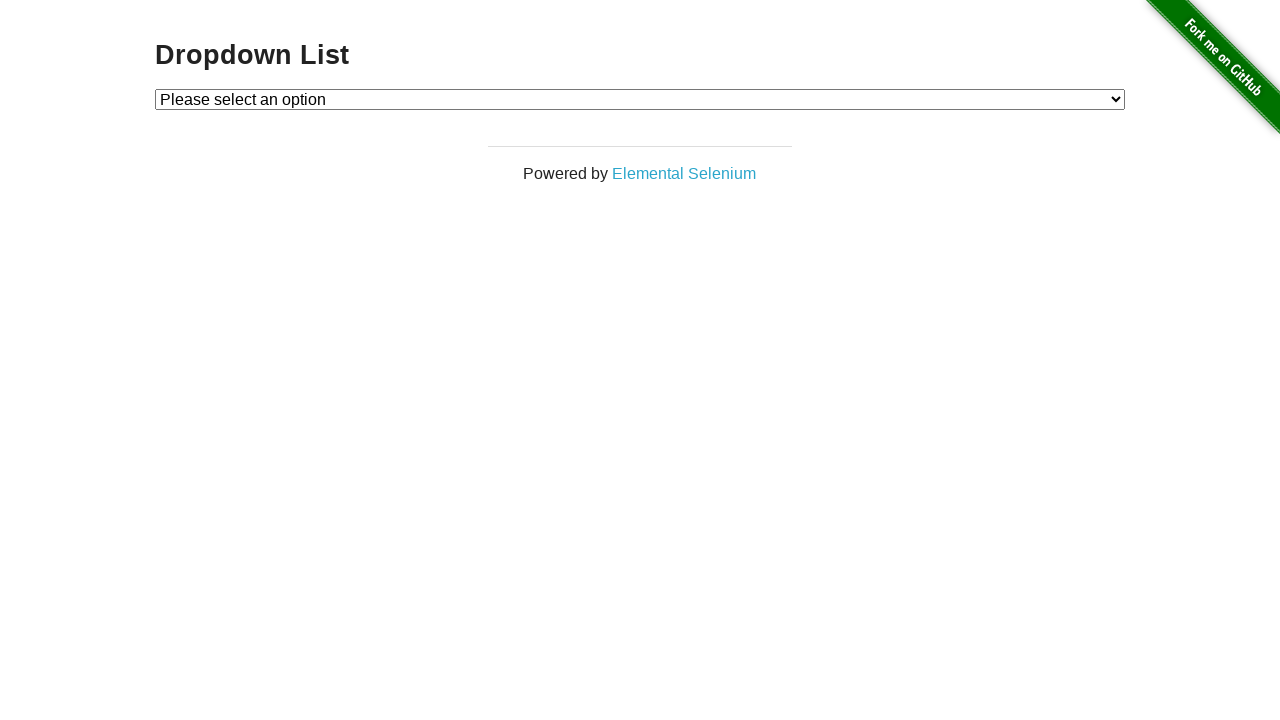

Waited for dropdown element to be present
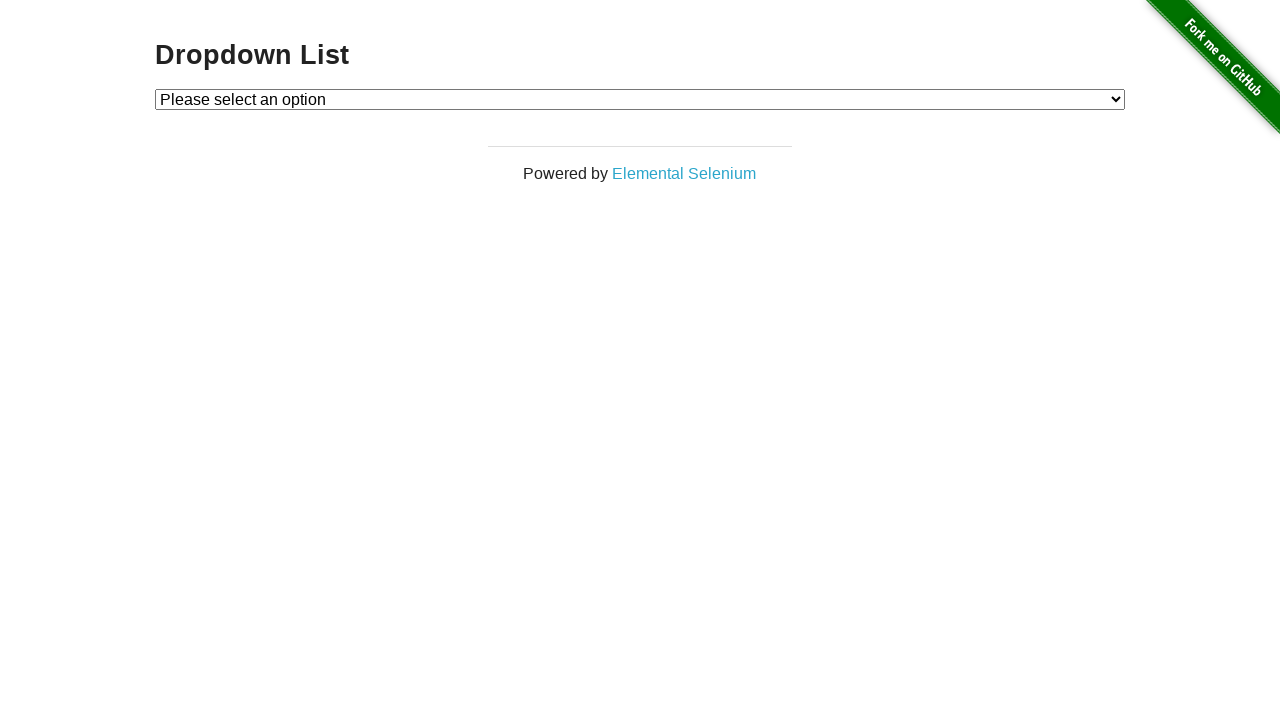

Selected 'Option 1' from dropdown on #dropdown
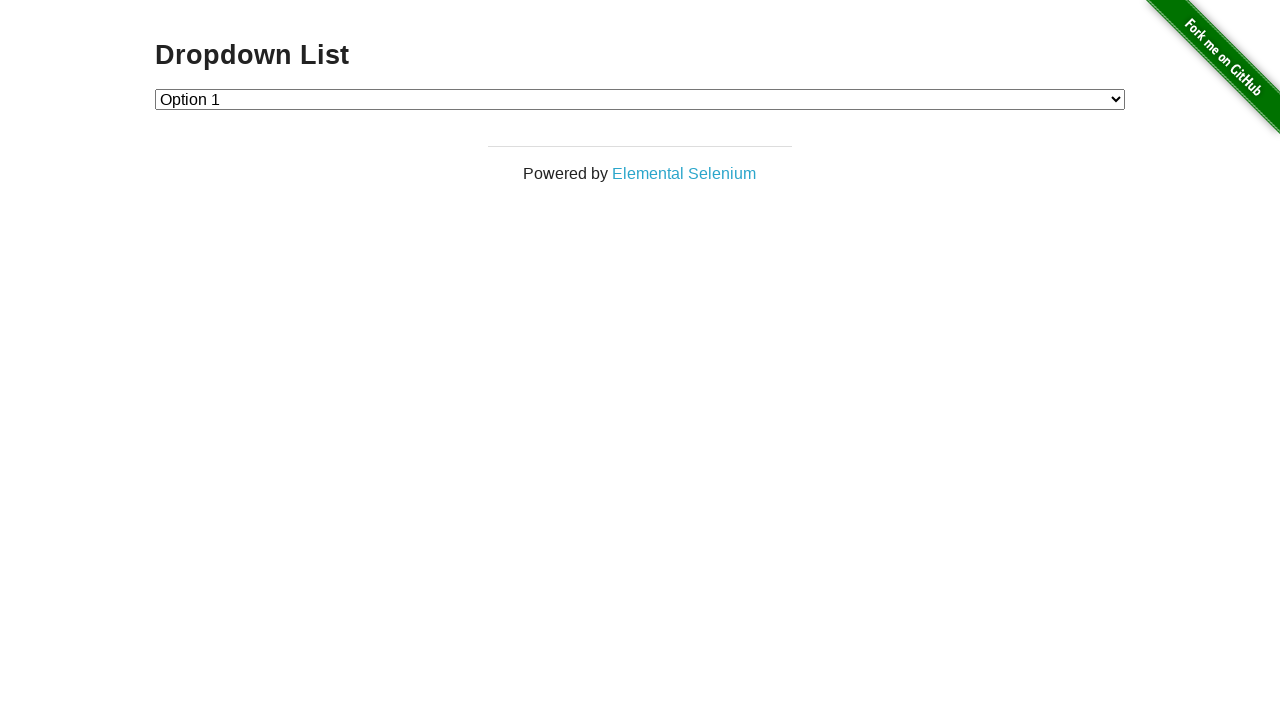

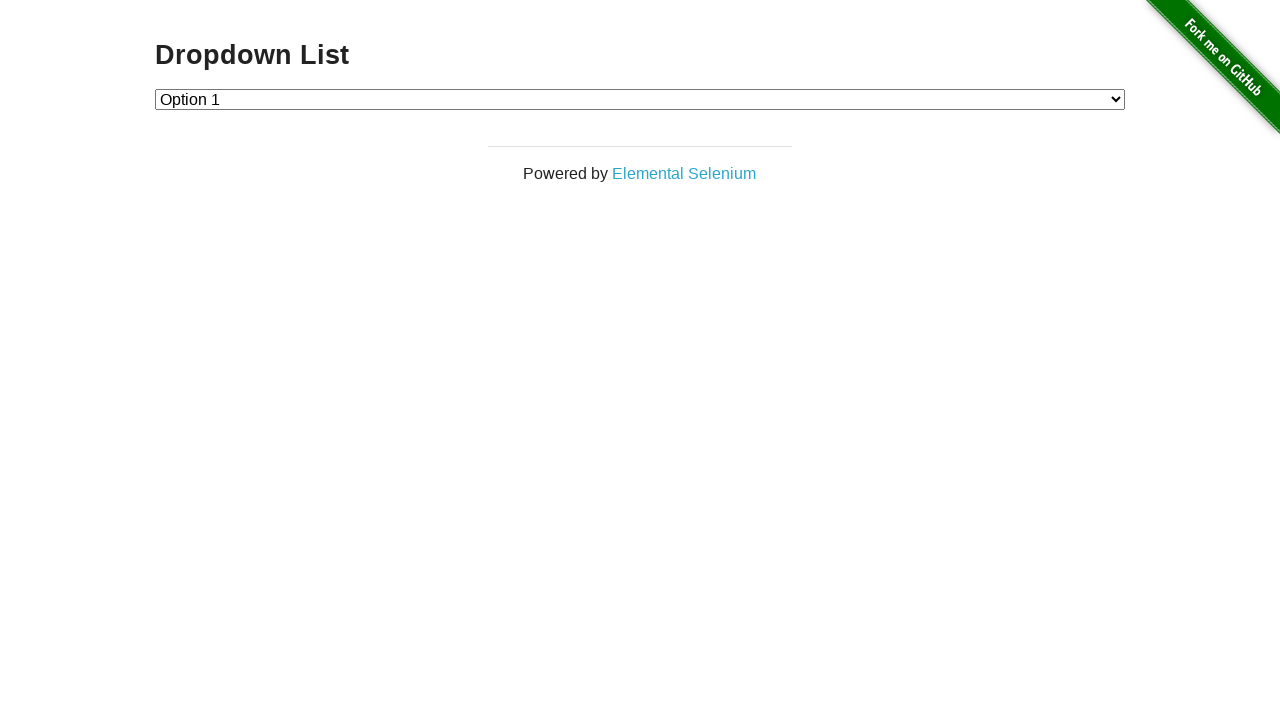